Tests the search functionality on a ski/snowboard e-commerce site by entering a product search term and submitting the search form

Starting URL: https://www.glisshop.com/

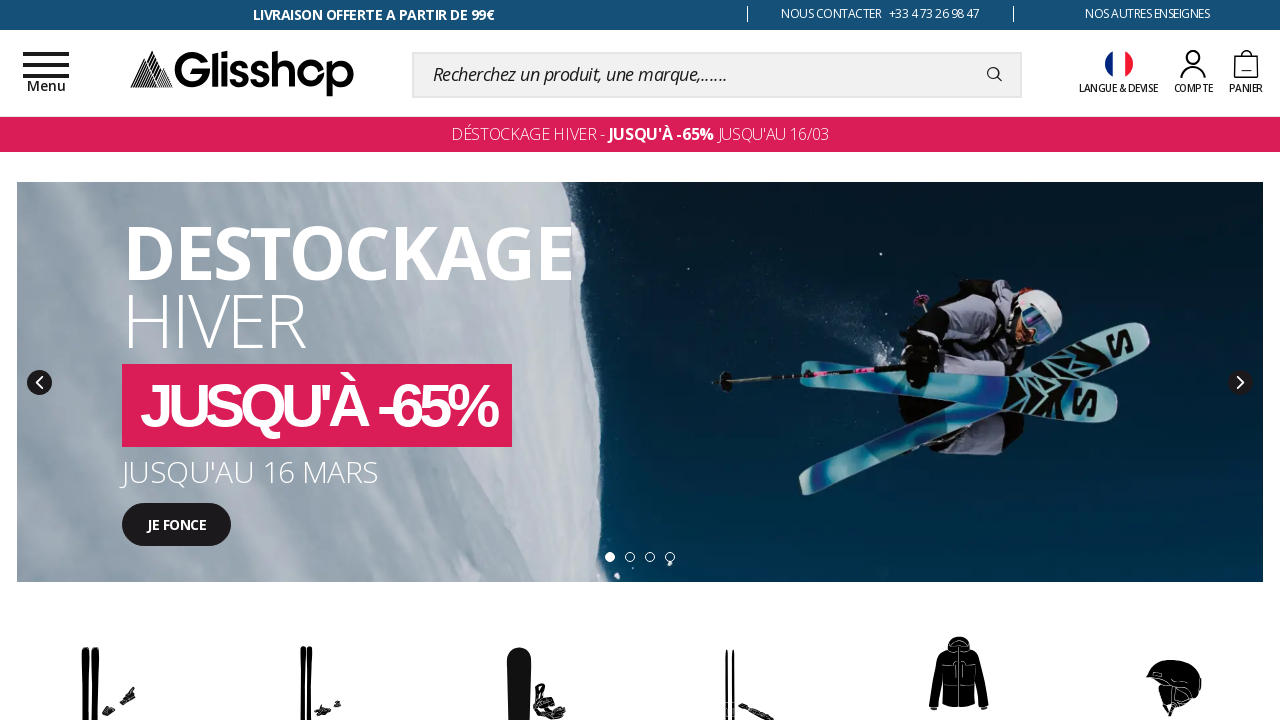

Filled search bar with 'snowboard rossignol' on input[name='searchText']
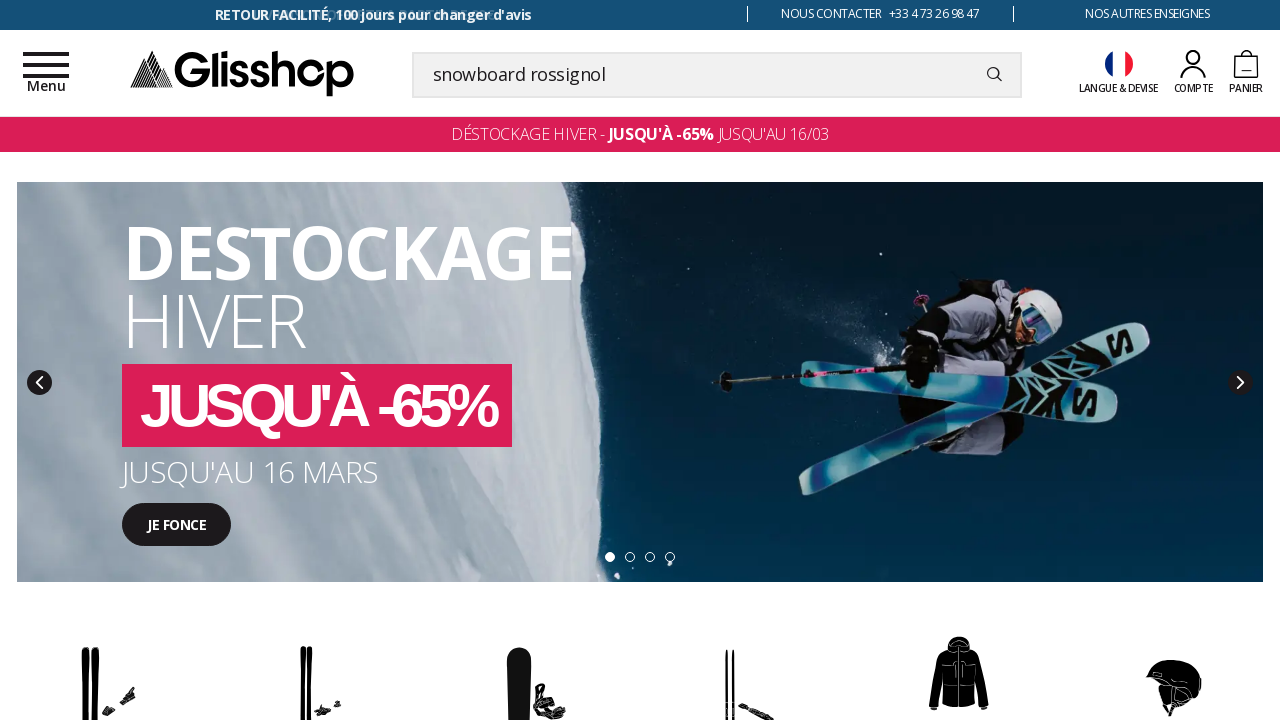

Clicked search submit button at (994, 74) on .btn_transparent
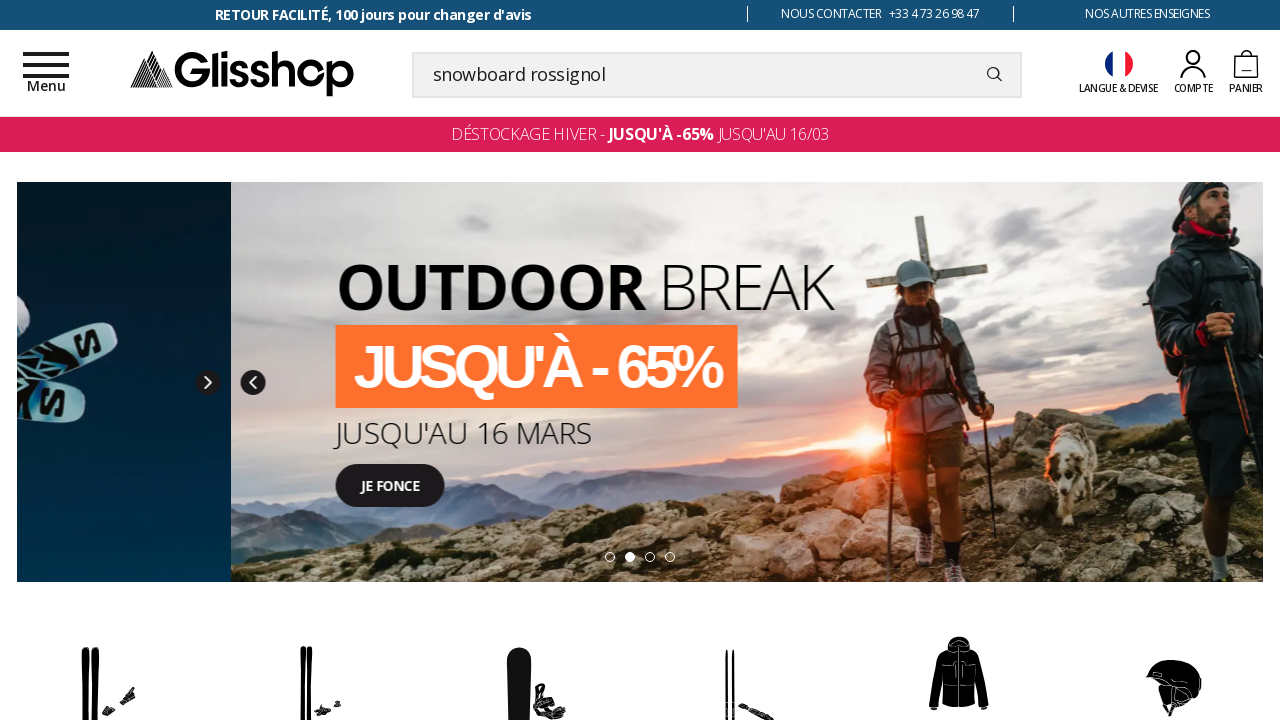

Search results page loaded and network became idle
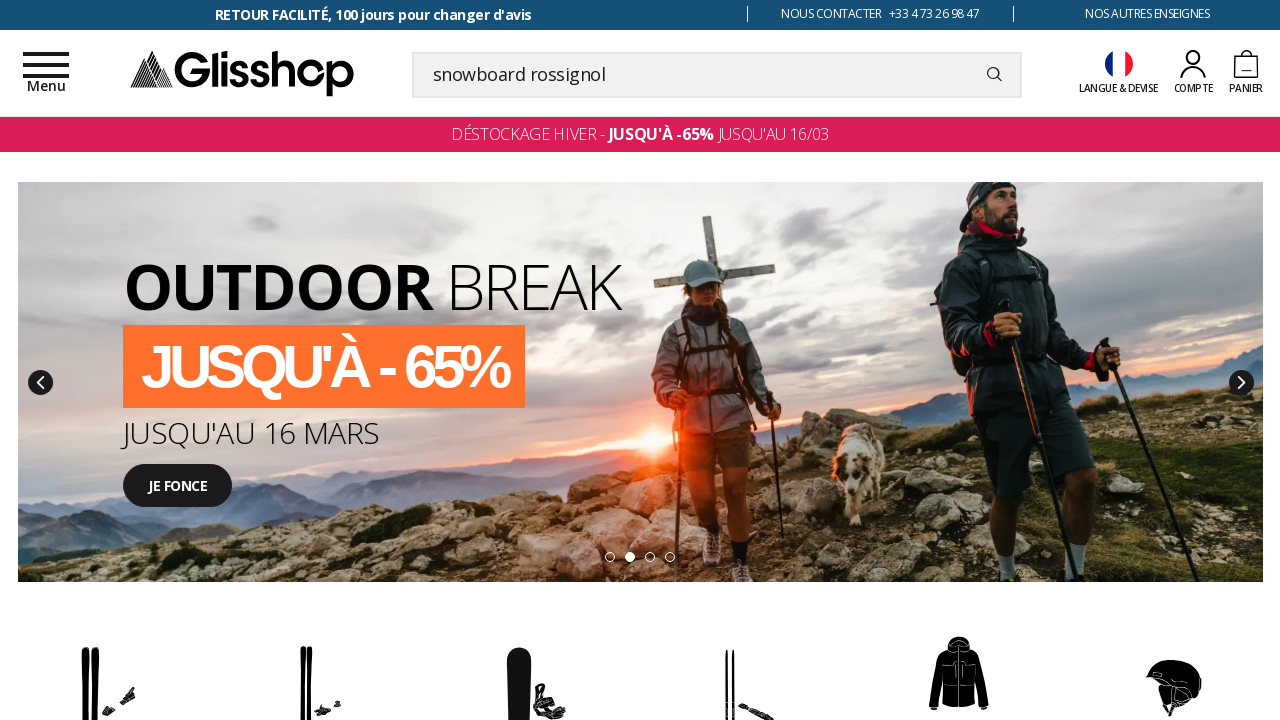

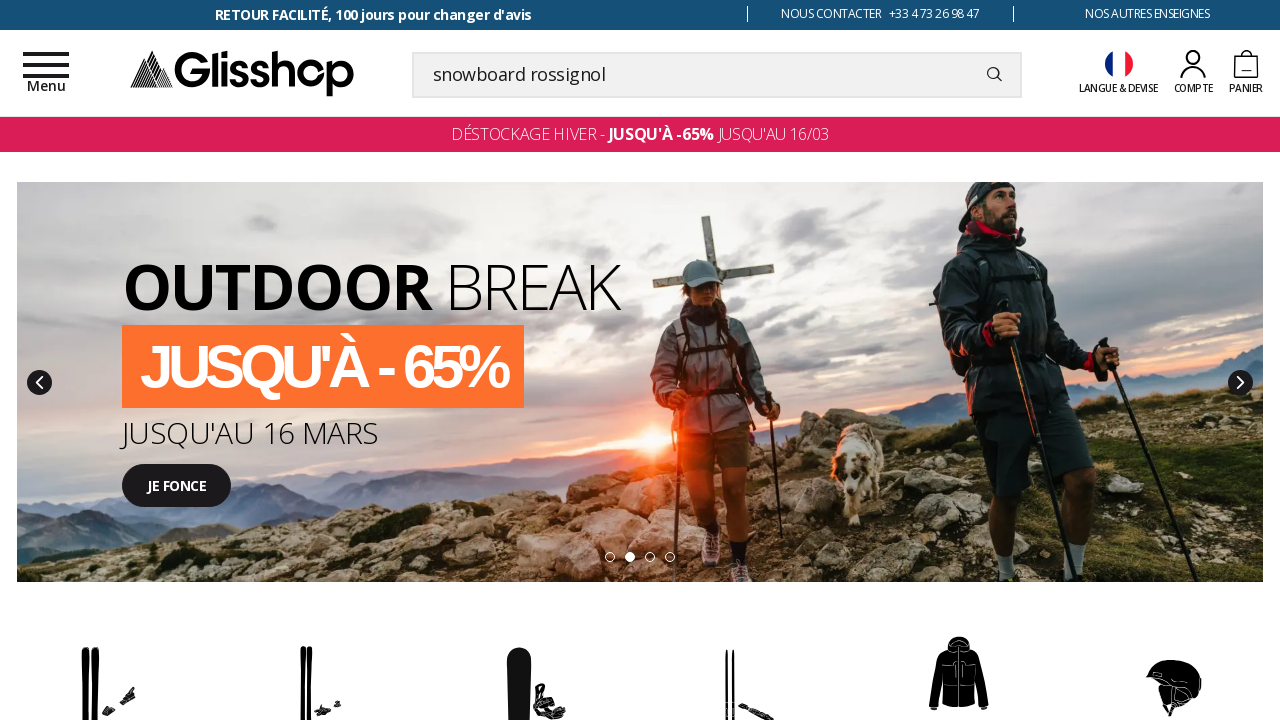